Tests array sorting error handling by entering invalid input and verifying an error message is displayed

Starting URL: https://thaoanhhaa1.github.io/KTPM_Tools/Bai04.html

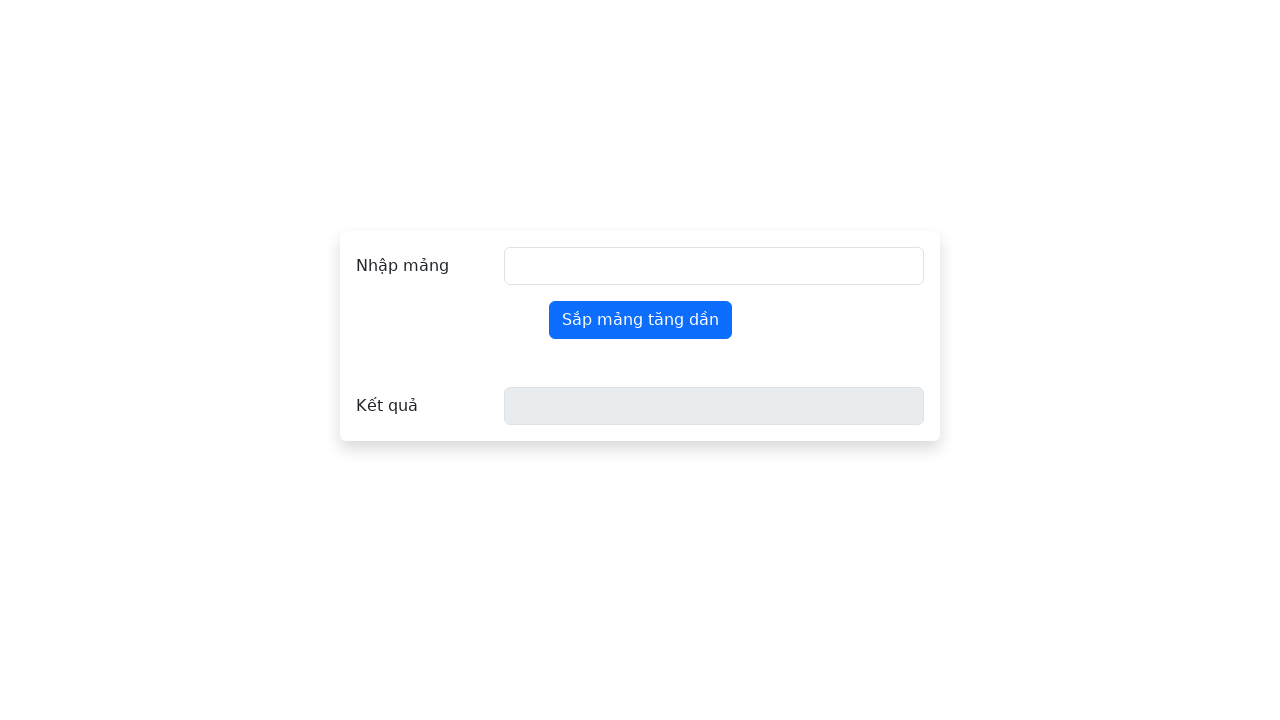

Navigated to array sorting test page
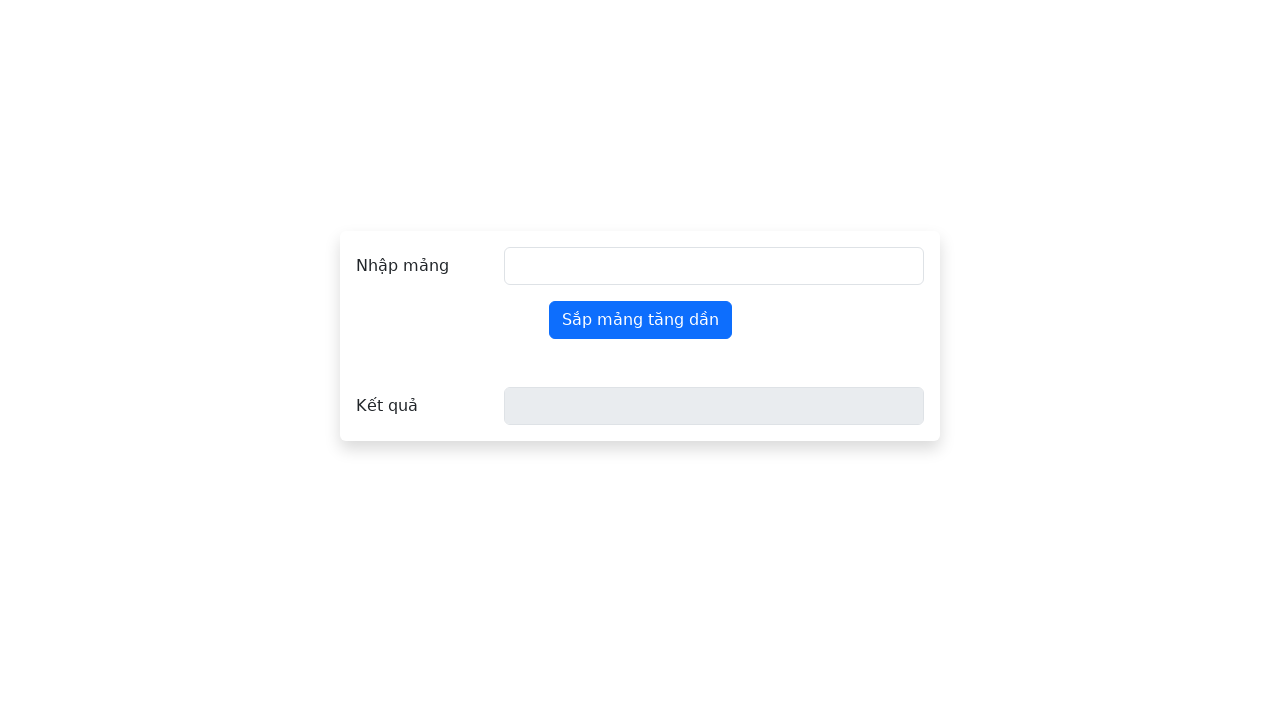

Entered invalid non-numeric input 'abc,def,ghi' into input field on #full-name
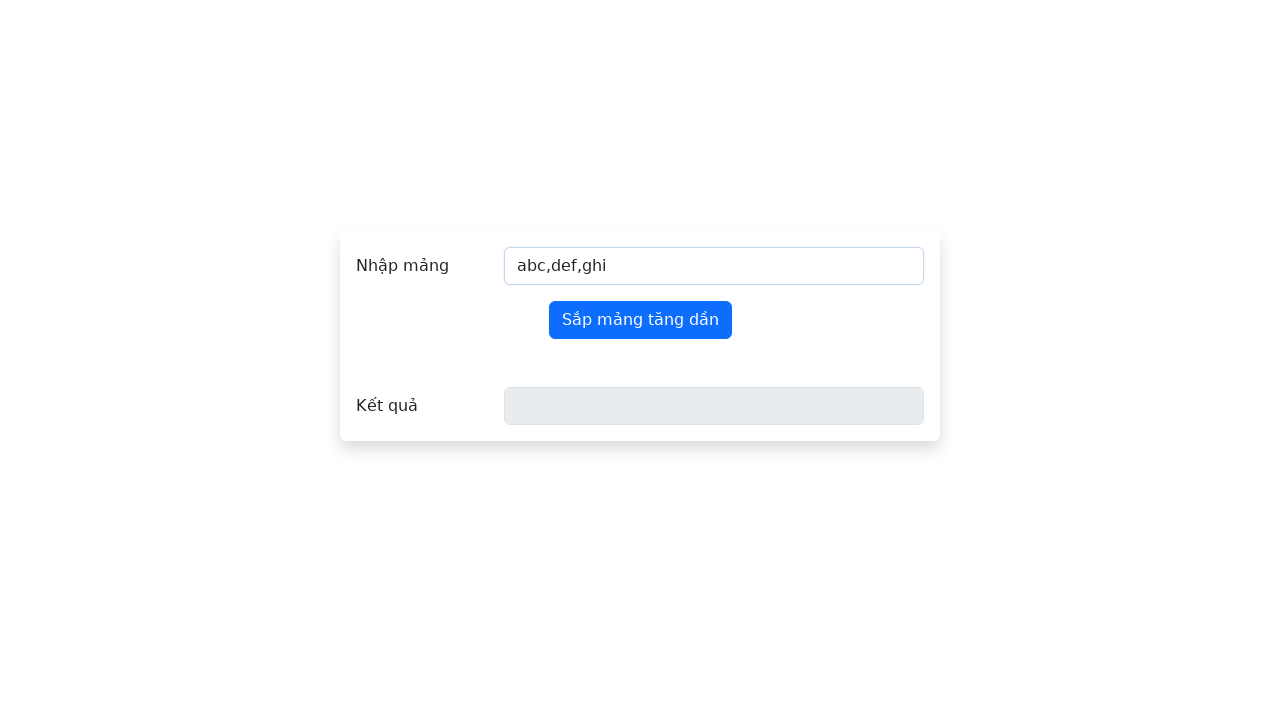

Clicked the sort button to attempt sorting with invalid input at (640, 320) on button
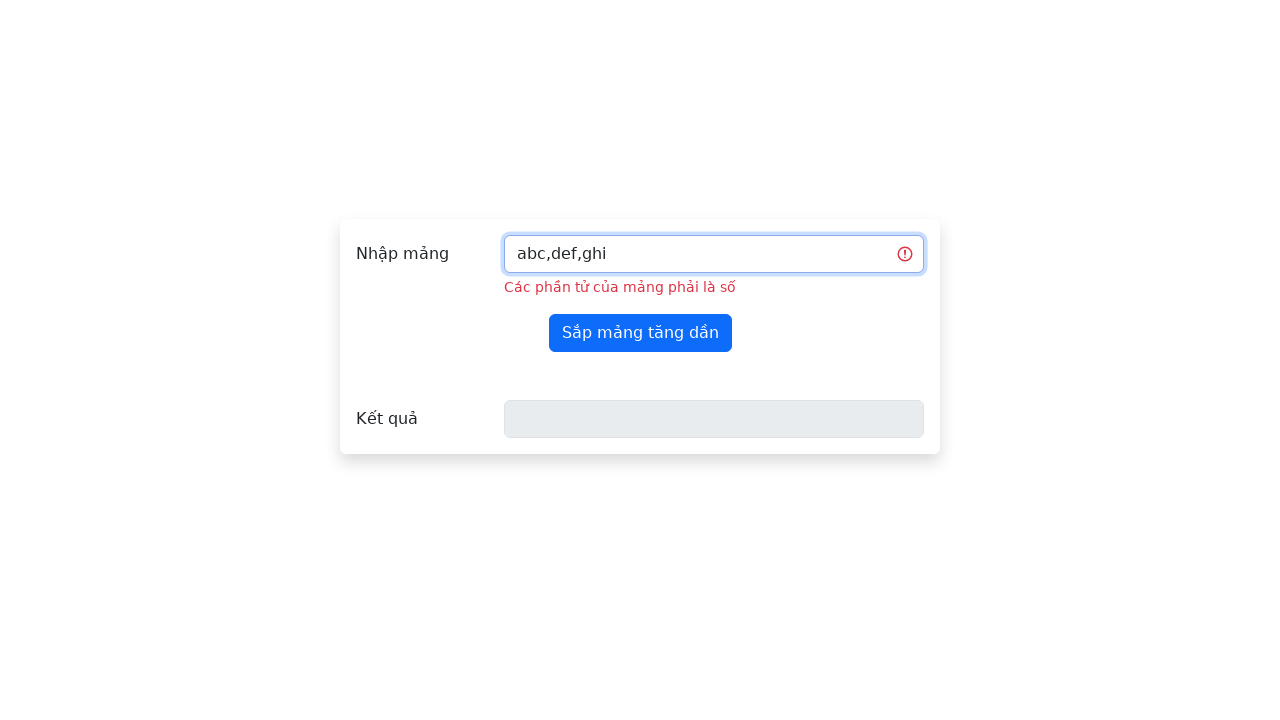

Error message appeared, confirming error handling for invalid input
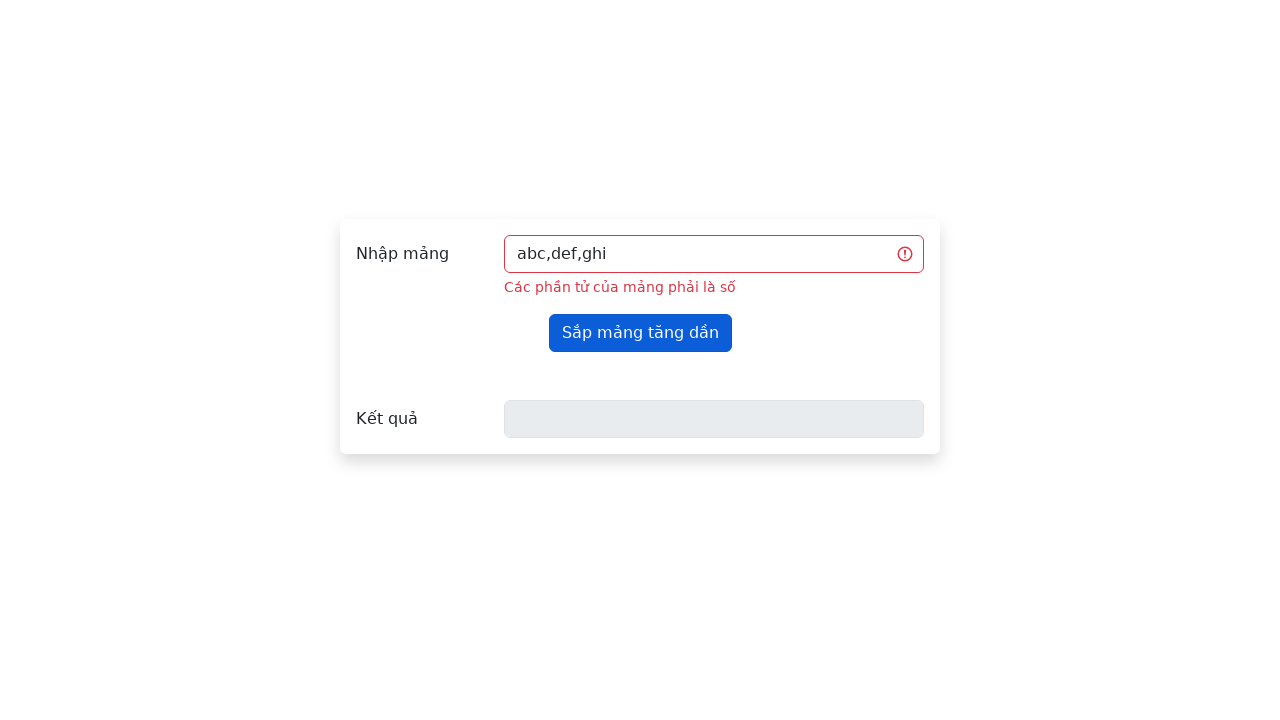

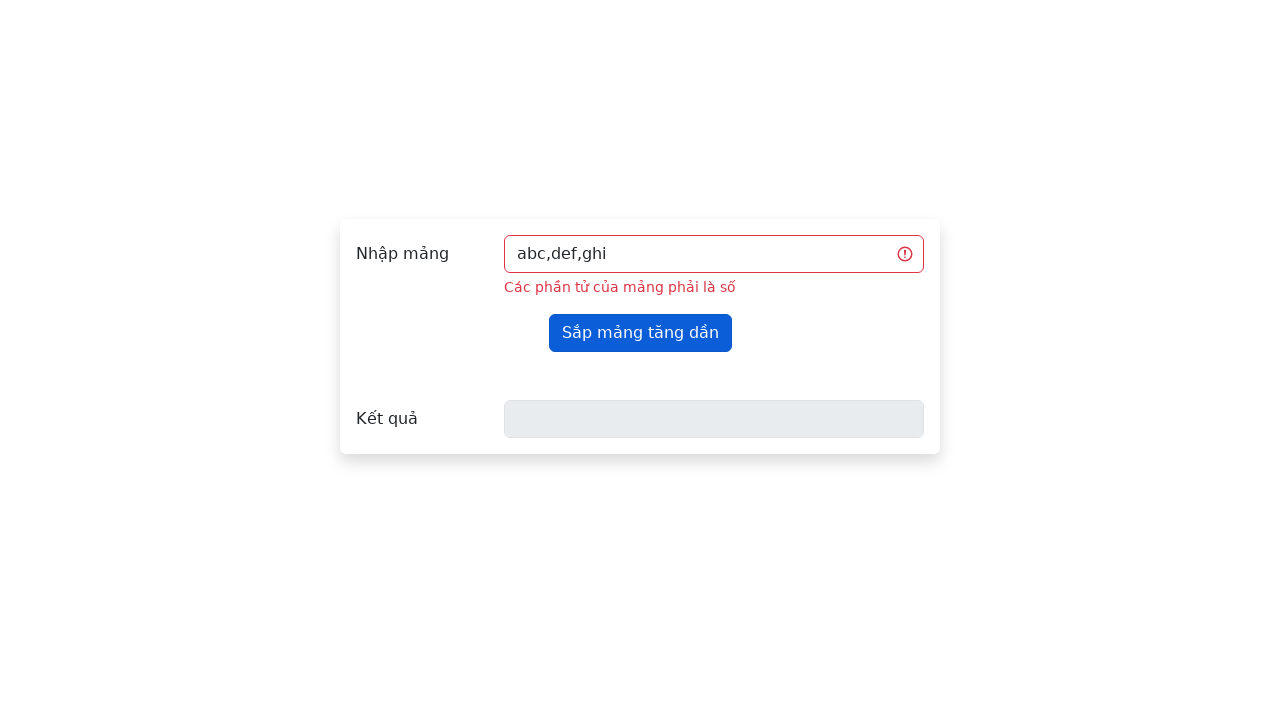